Tests various dropdown selection methods including selecting by visible text, index, and value on a dropdown testing page

Starting URL: https://letcode.in/dropdowns

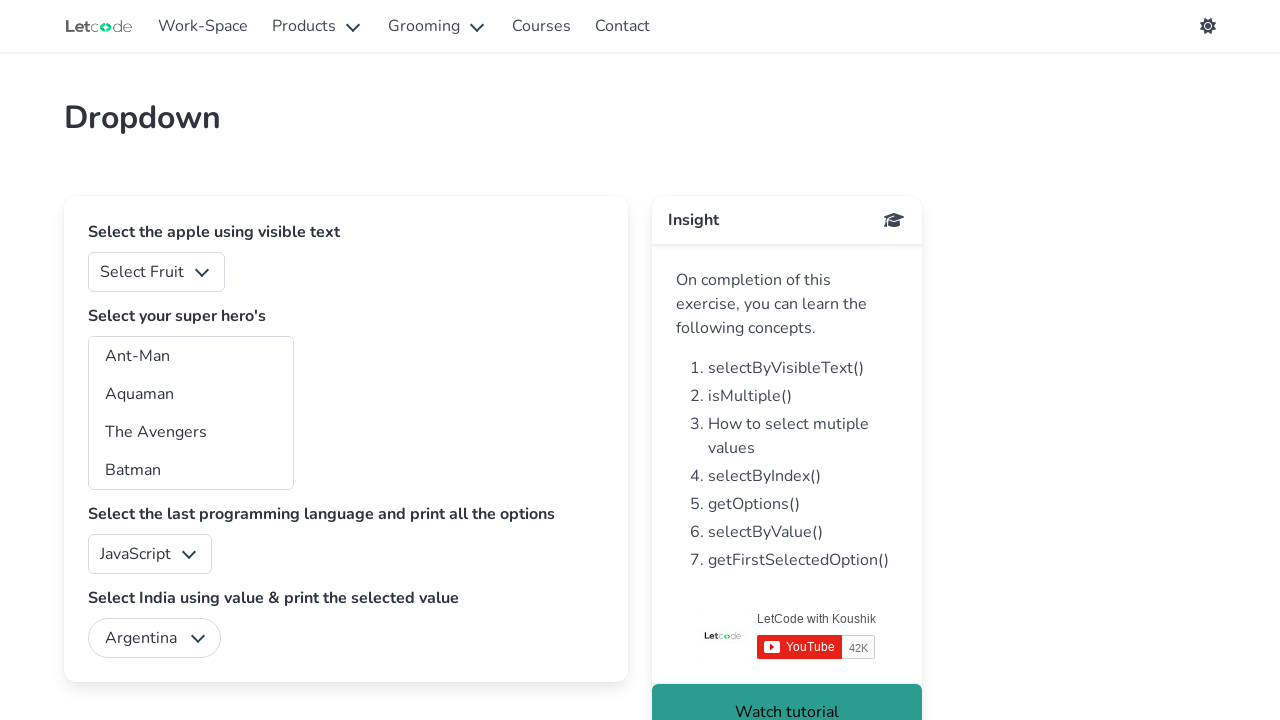

Selected 'Apple' from fruits dropdown by visible text on #fruits
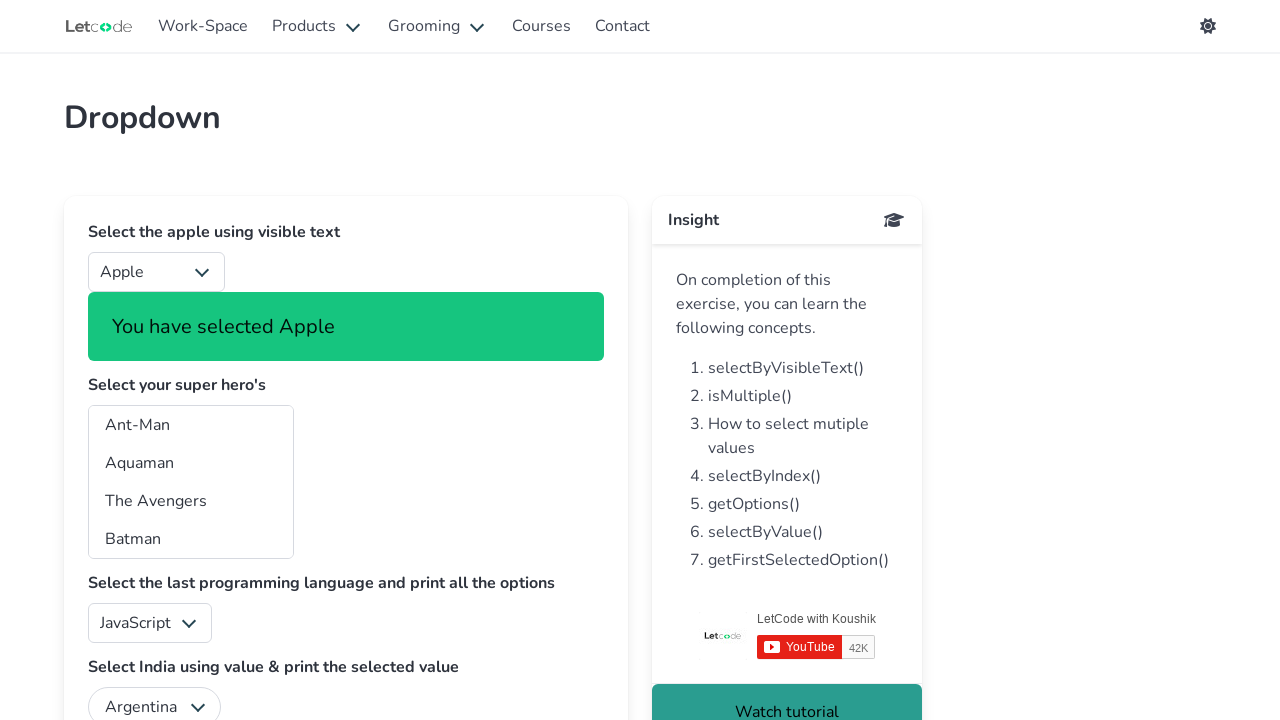

Selected superhero at index 3 from superheros dropdown on #superheros
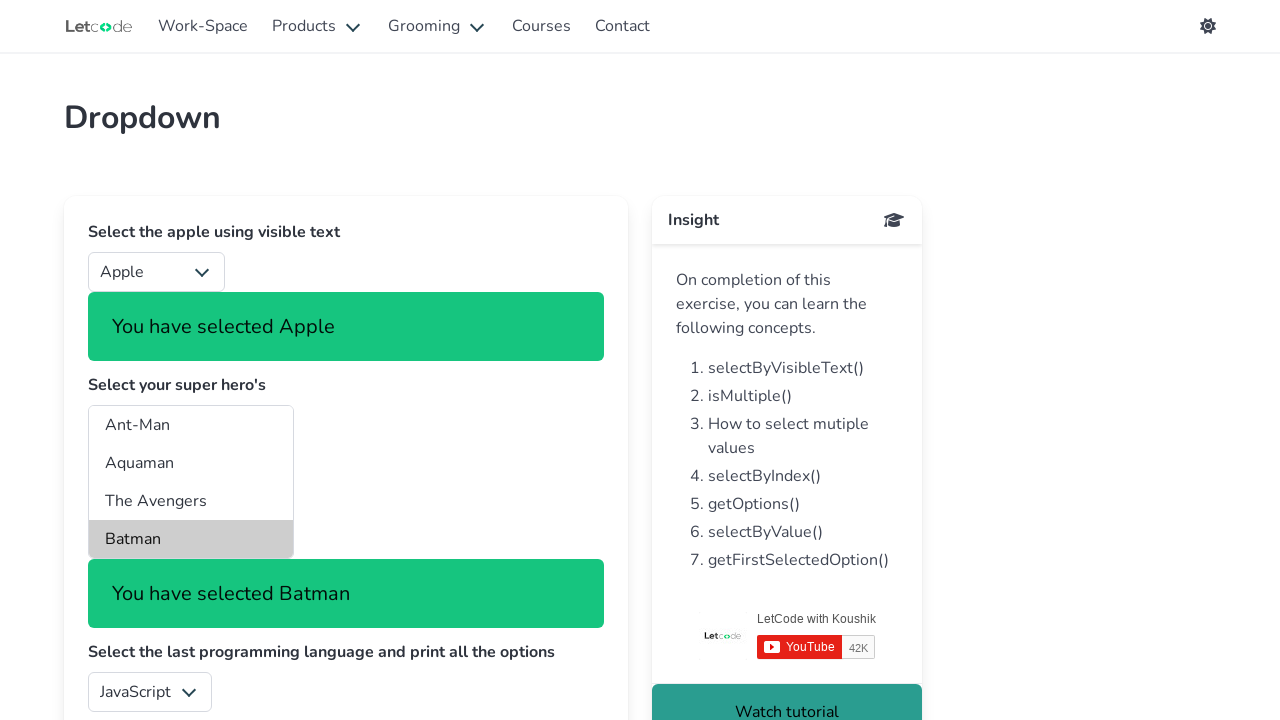

Selected 'C#' from programming language dropdown by value on #lang
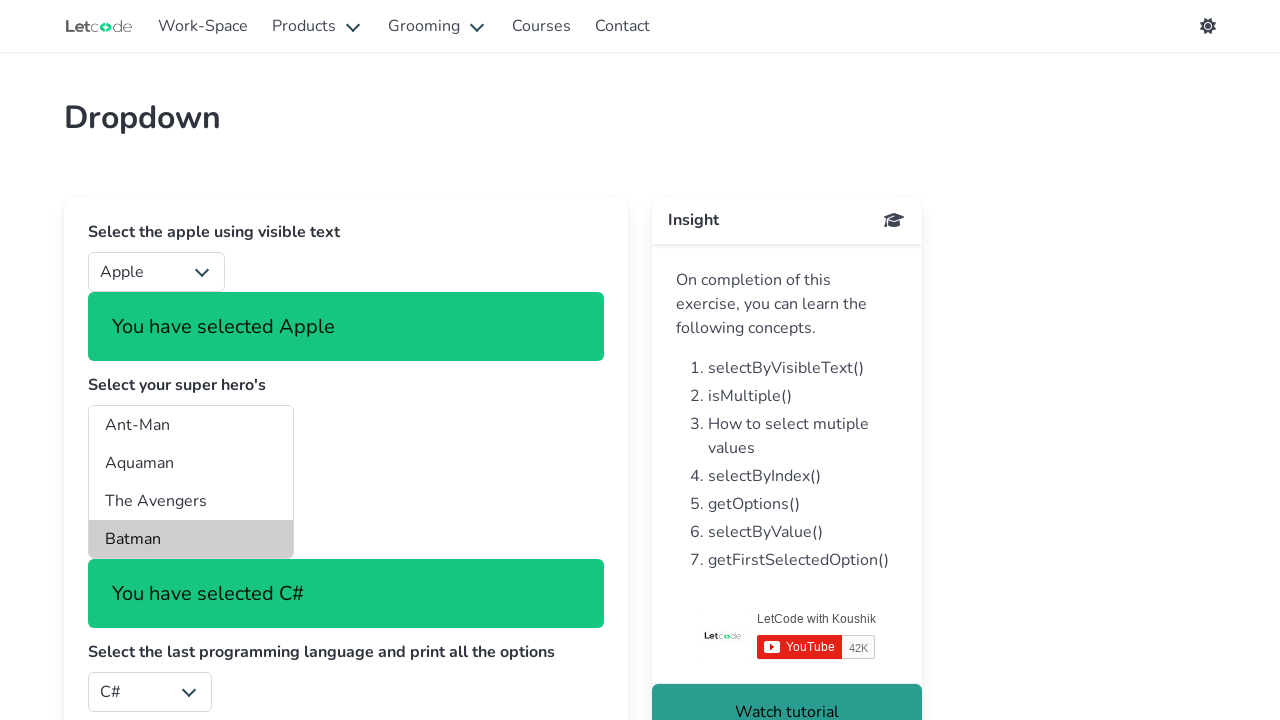

Selected 'India' from country dropdown by visible text on #country
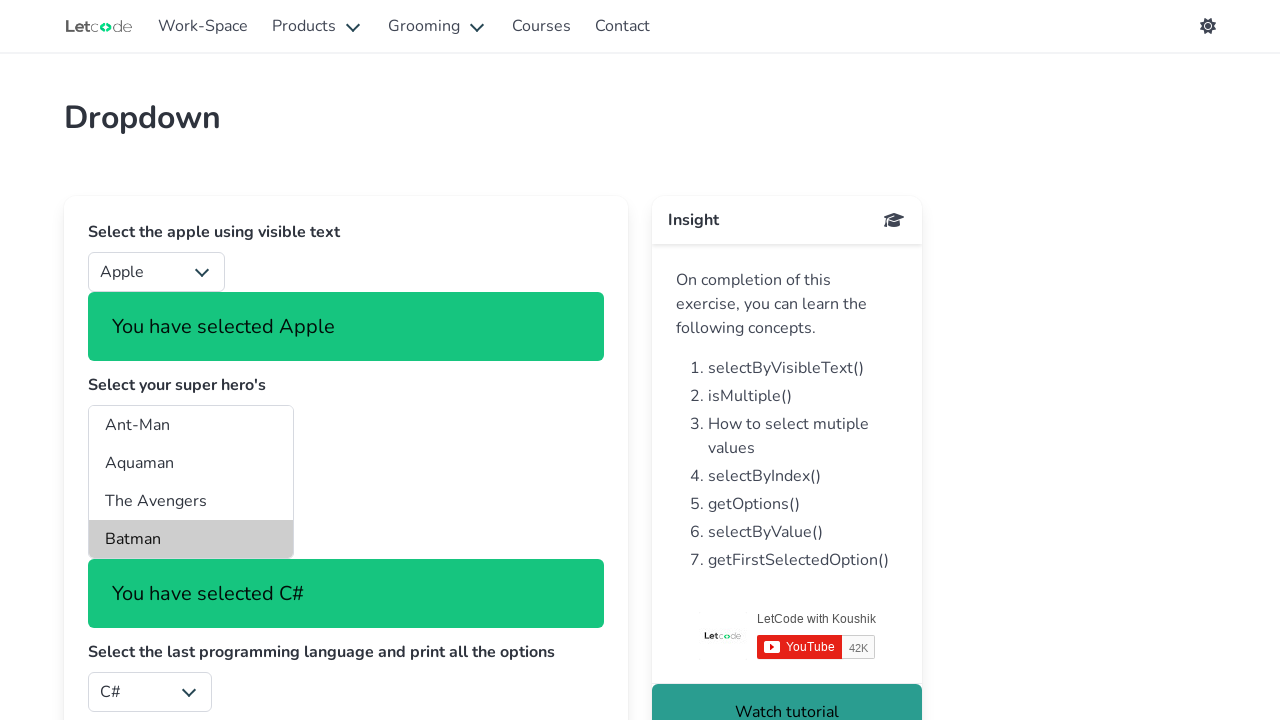

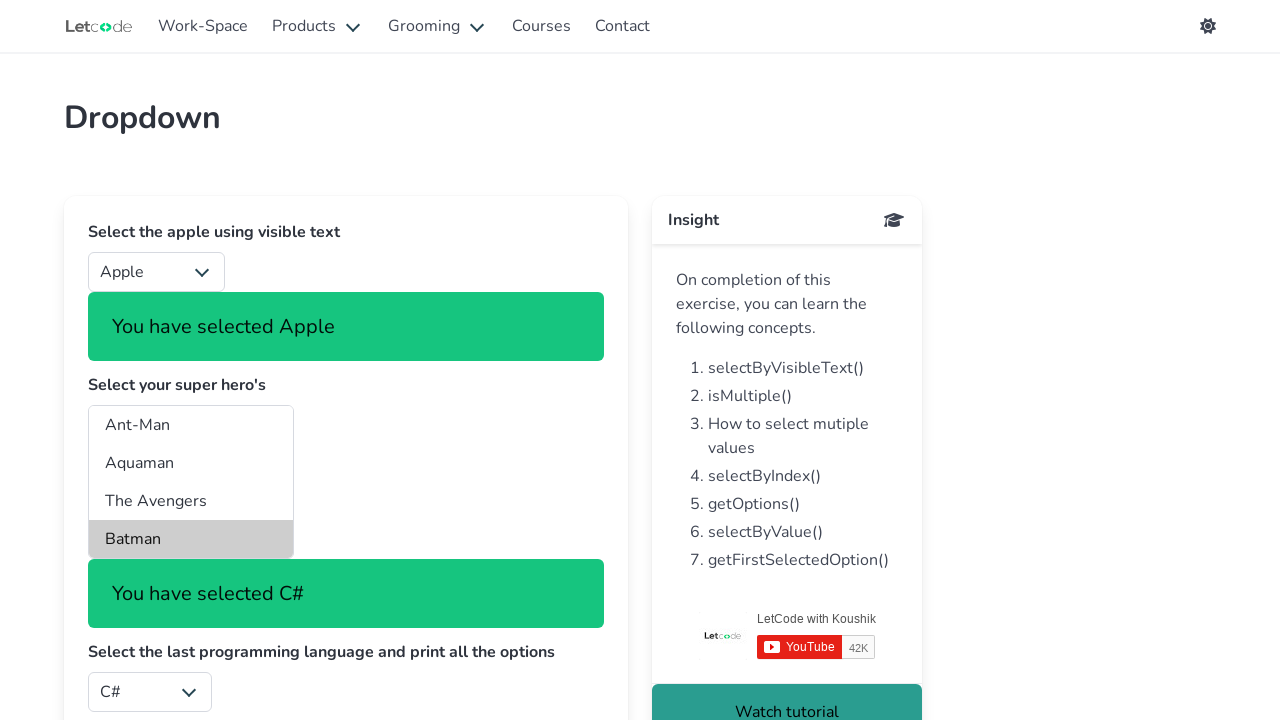